Tests explicit wait functionality by clicking a button that triggers a delayed text display and verifying the element appears

Starting URL: http://seleniumpractise.blogspot.com/2016/08/how-to-use-explicit-wait-in-selenium.html

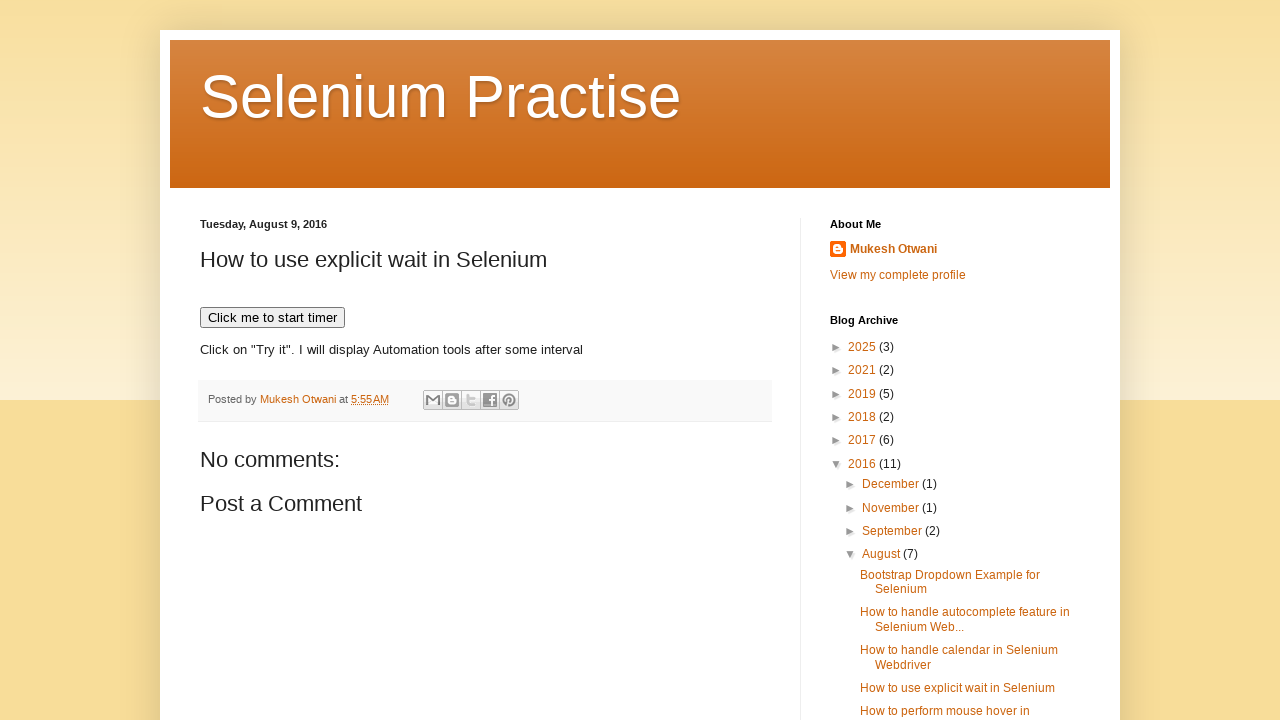

Clicked button to trigger delayed text display at (272, 318) on xpath=//button[@onclick='timedText()']
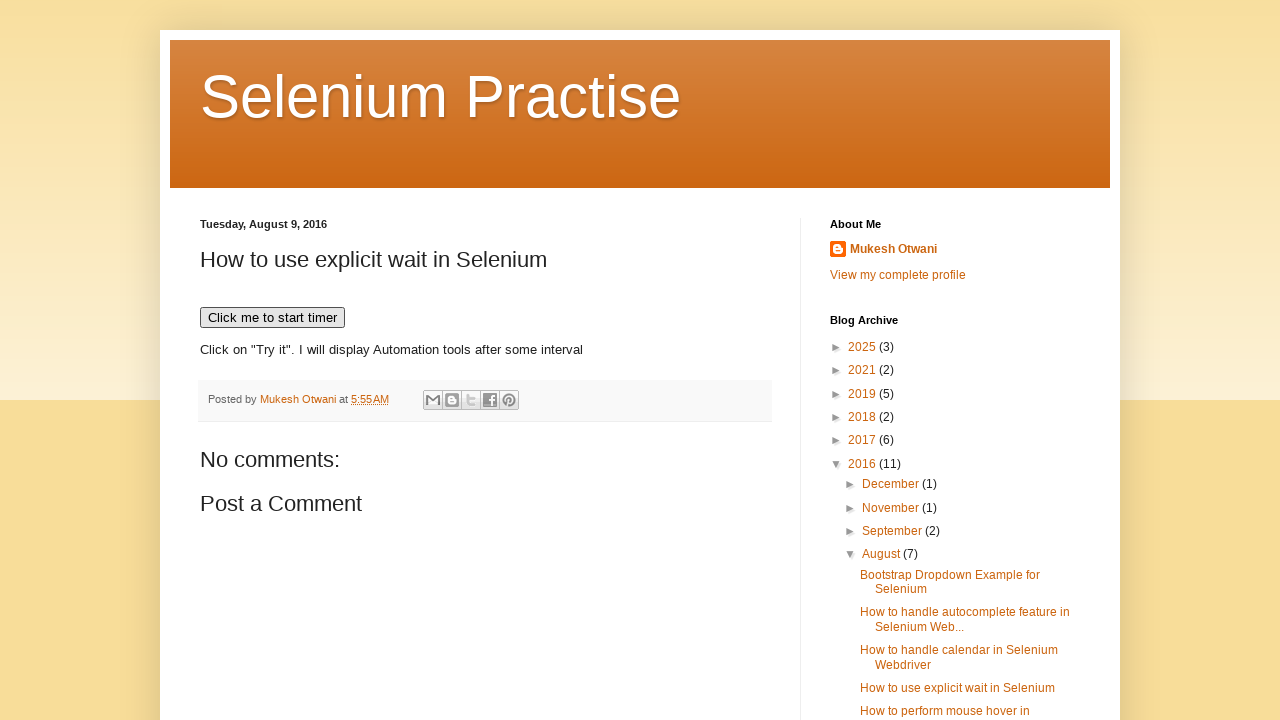

Waited for WebDriver text element to appear (explicit wait completed)
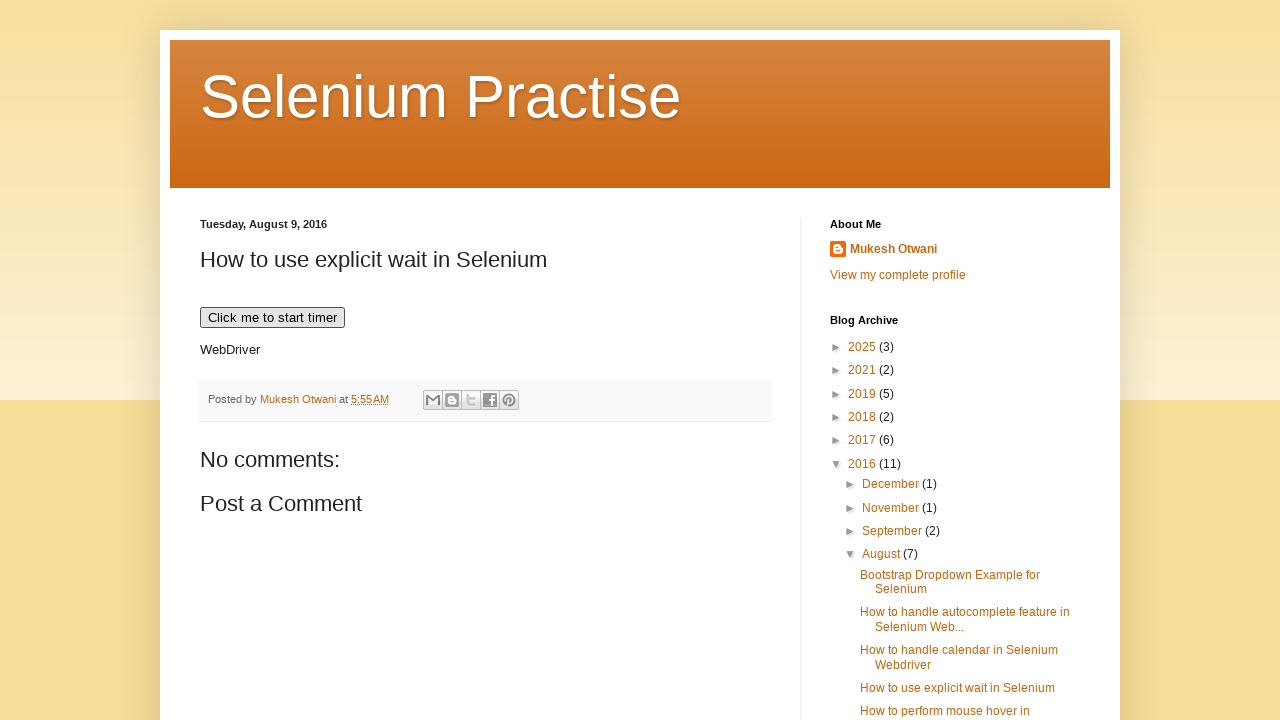

Located WebDriver text element
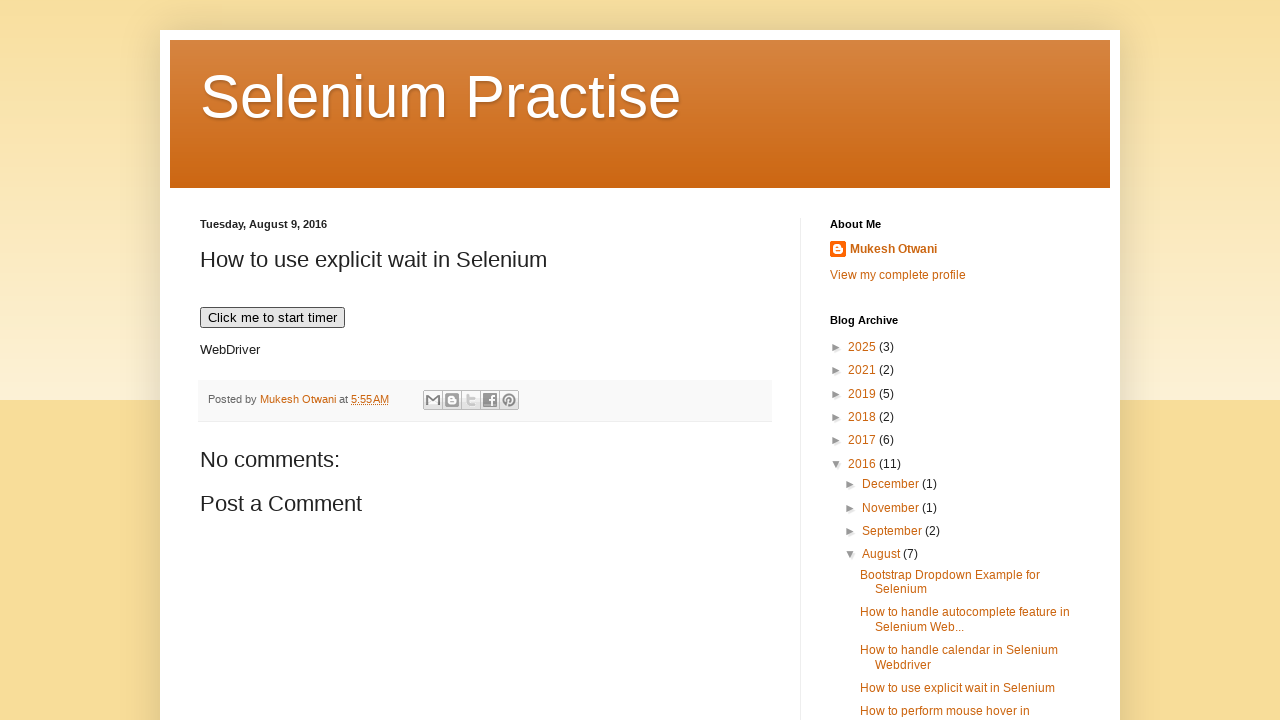

Verified element is visible - test passed
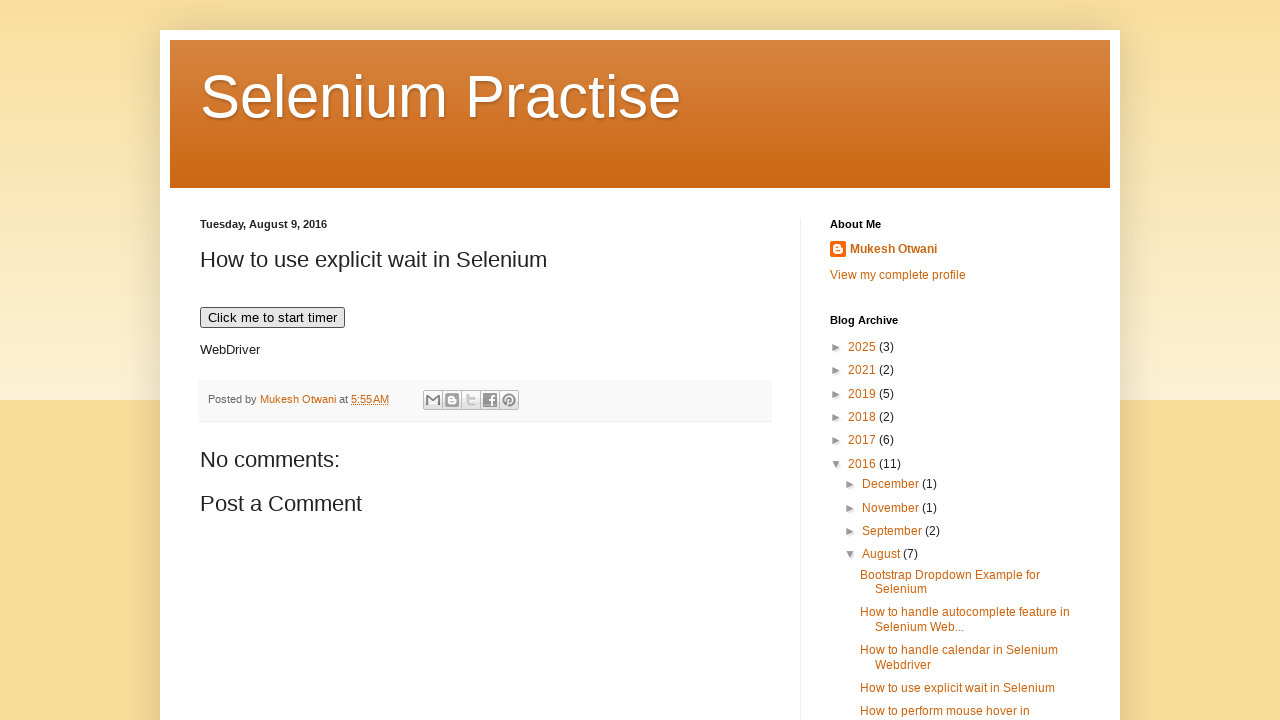

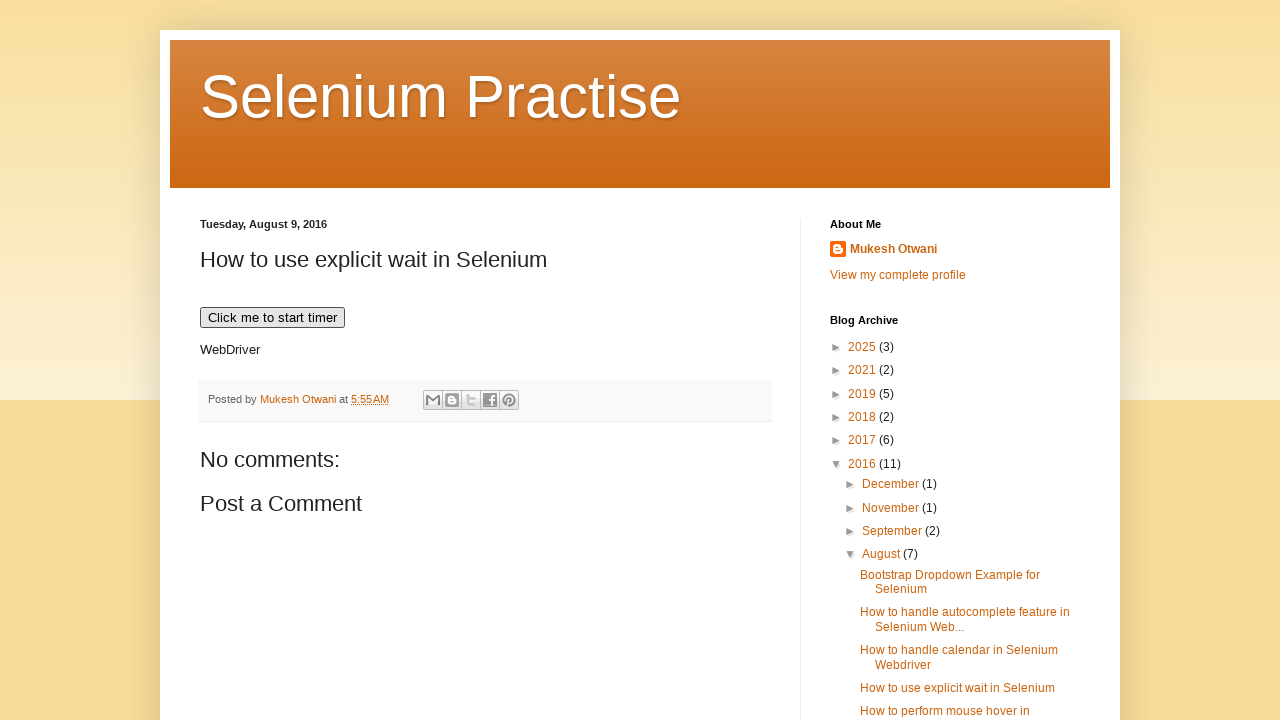